Tests prompt alert functionality by clicking a button to trigger a prompt, entering text, and accepting the alert

Starting URL: https://seleniumautomationpractice.blogspot.com/2018/01/blog-post.html

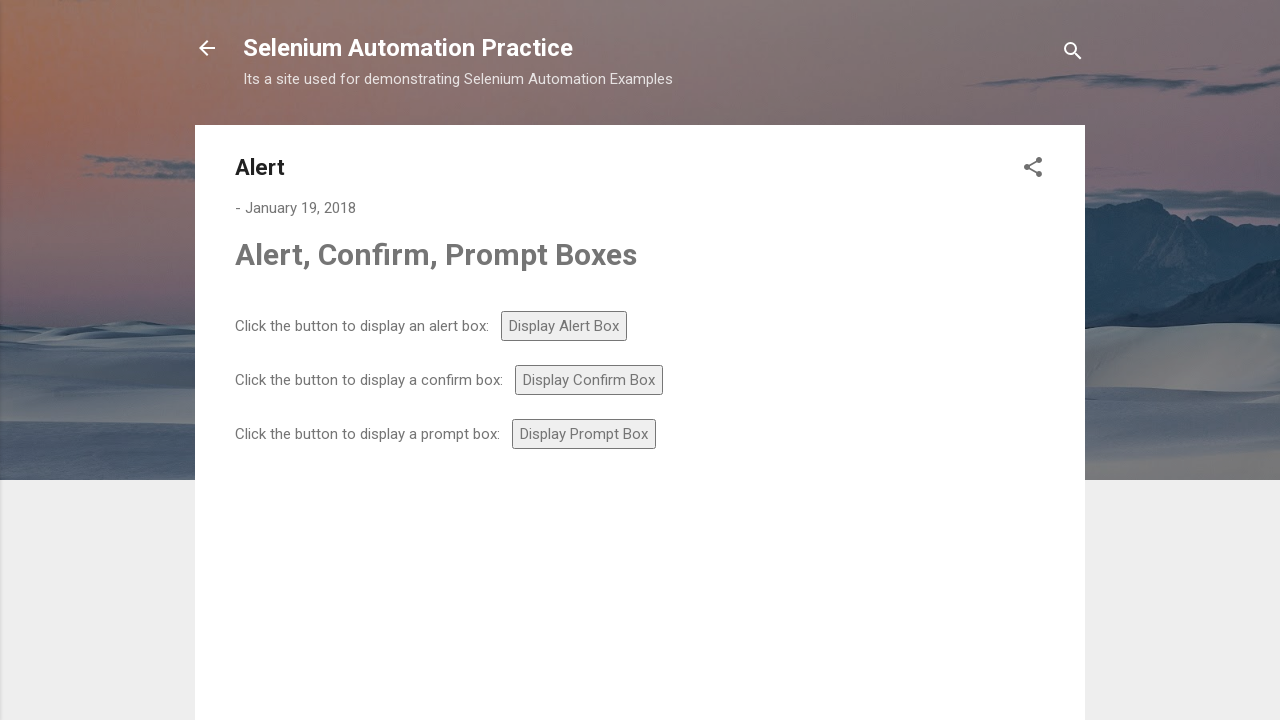

Clicked prompt button to trigger alert at (584, 434) on #prompt
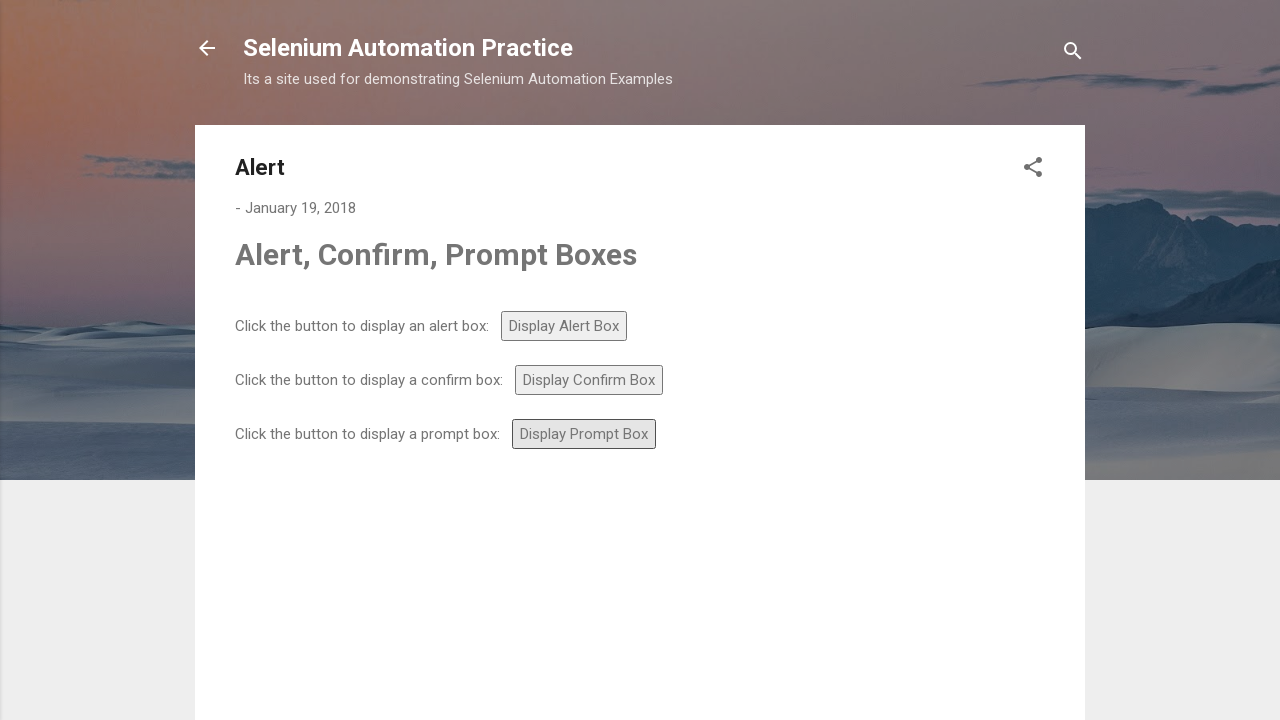

Handled prompt alert by entering 'Abhresh Sugandhi' and accepting
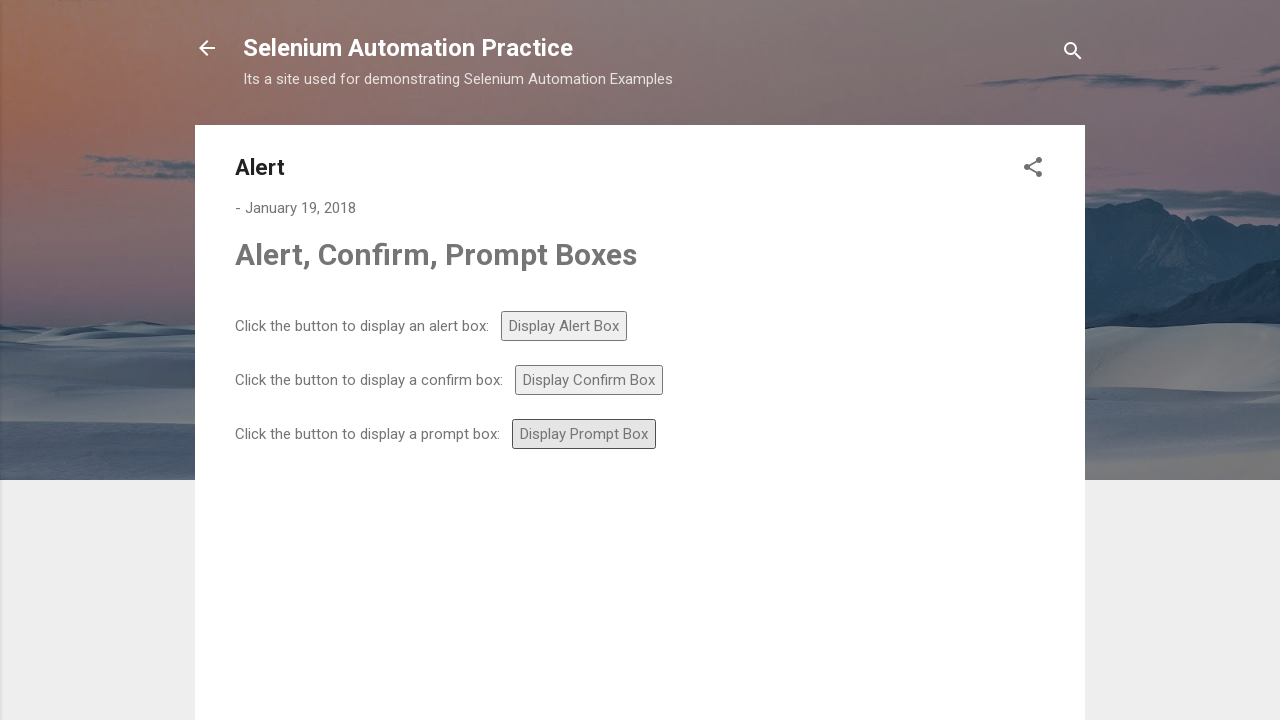

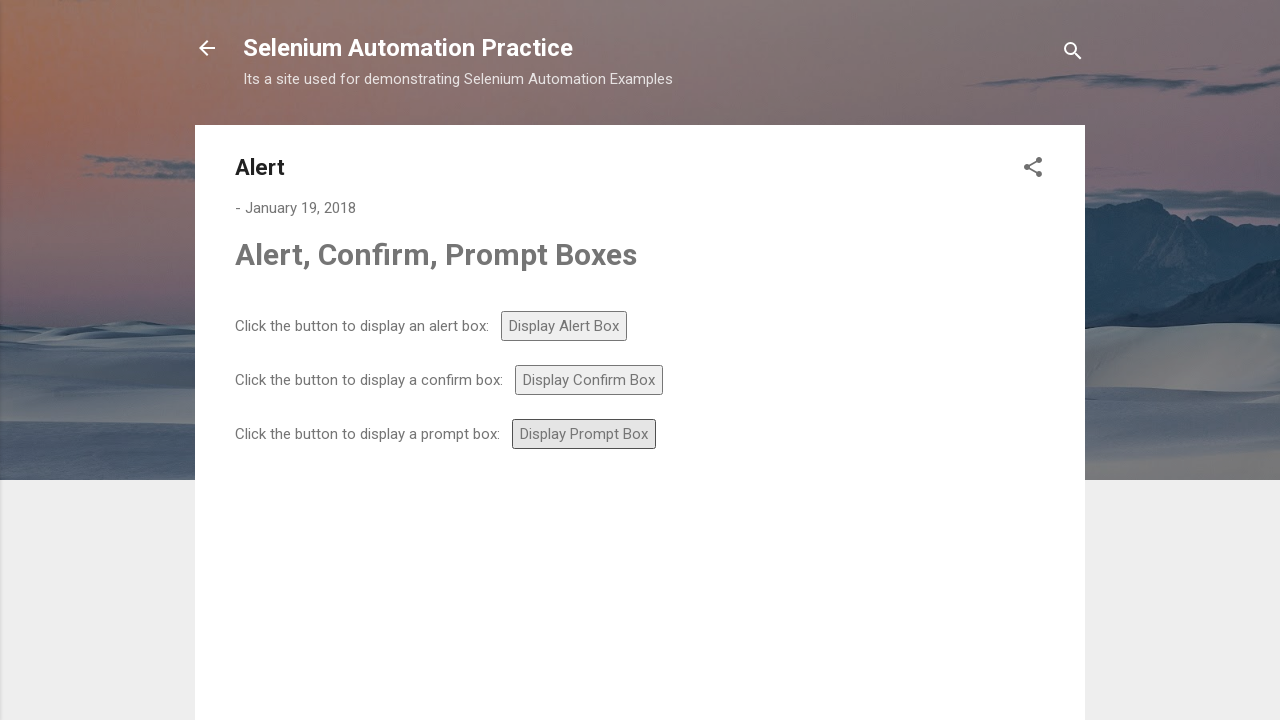